Fills out a practice form with personal information including name, date of birth, subjects, and address, then submits the form

Starting URL: https://demoqa.com/automation-practice-form

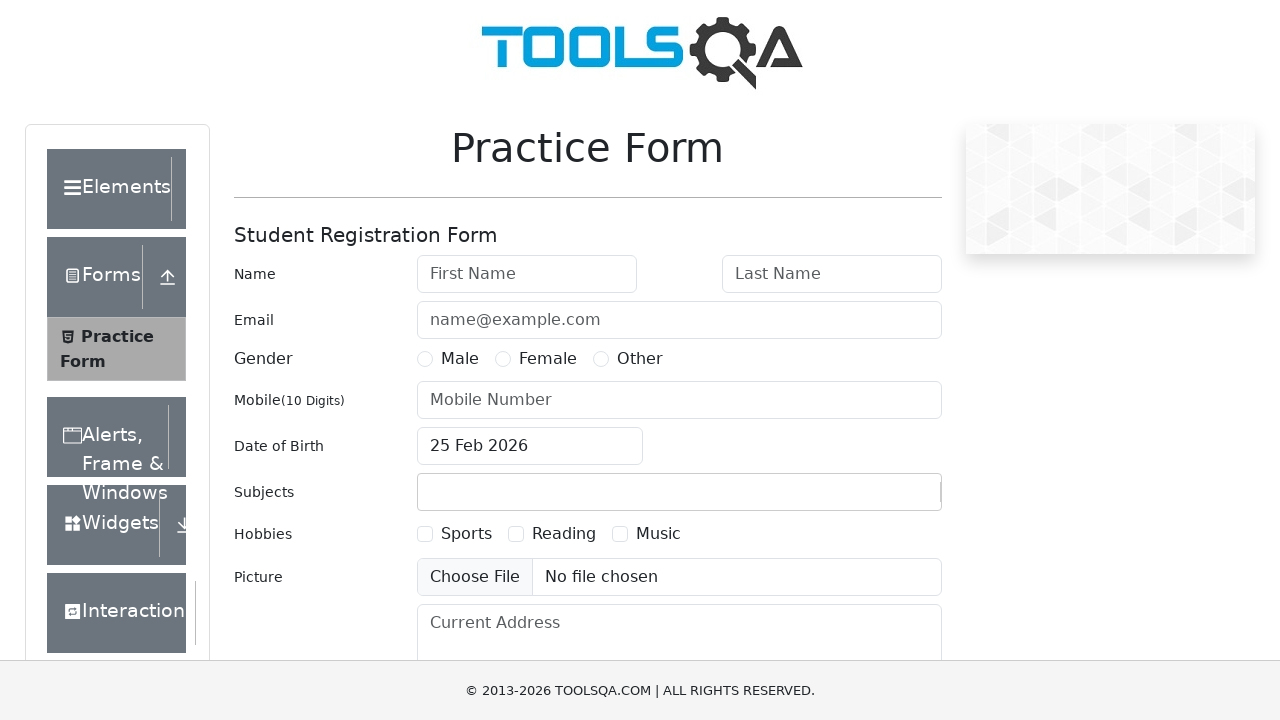

Filled first name field with 'John' on #firstName
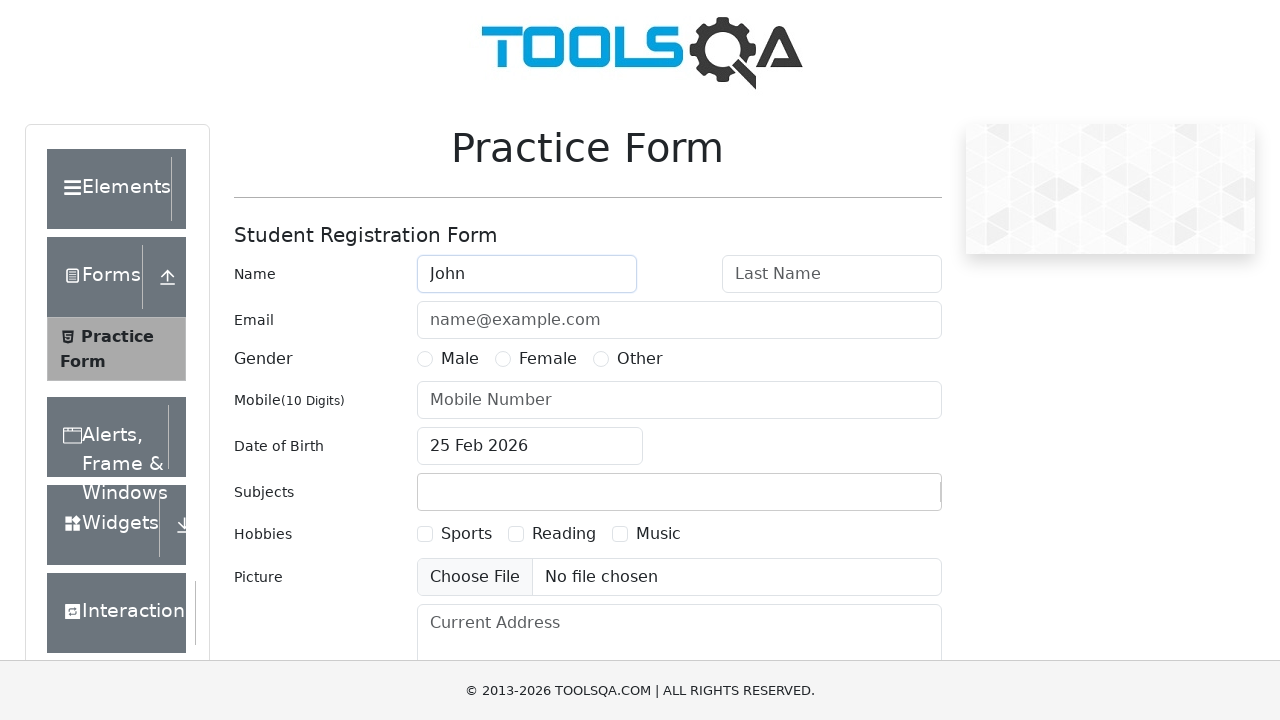

Filled last name field with 'Doe' on #lastName
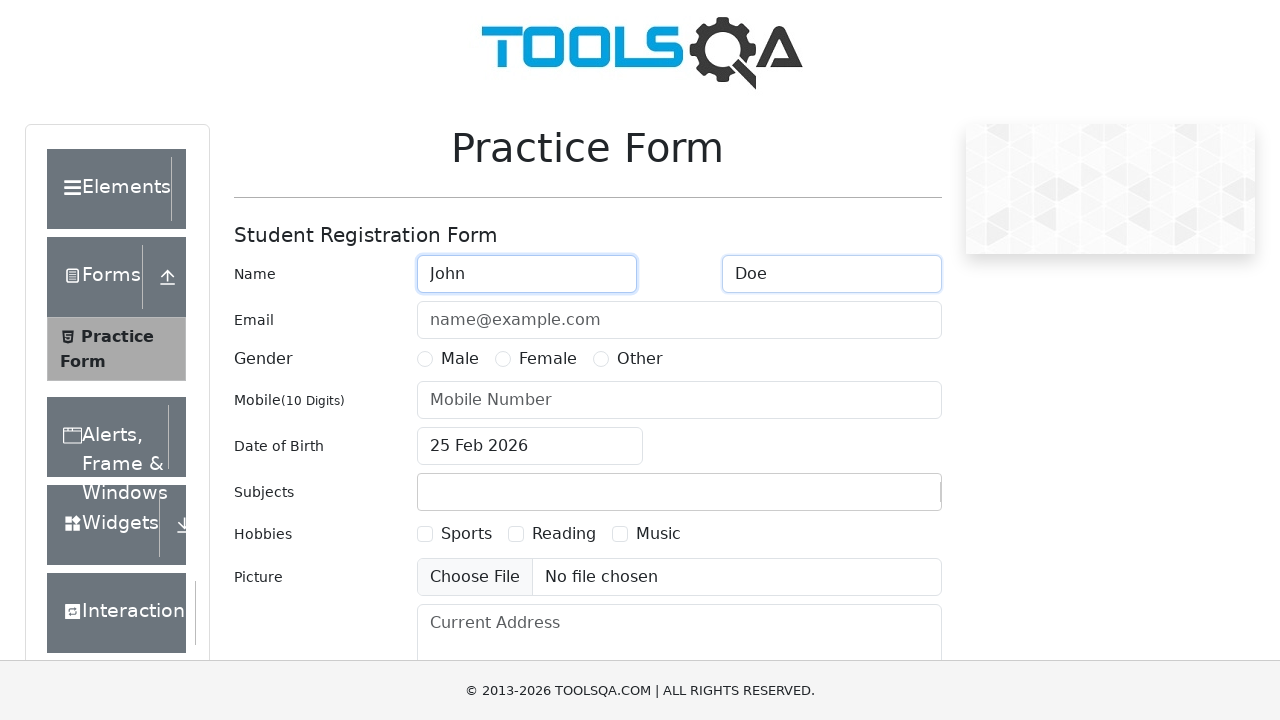

Clicked date of birth input to open date picker at (530, 446) on #dateOfBirthInput
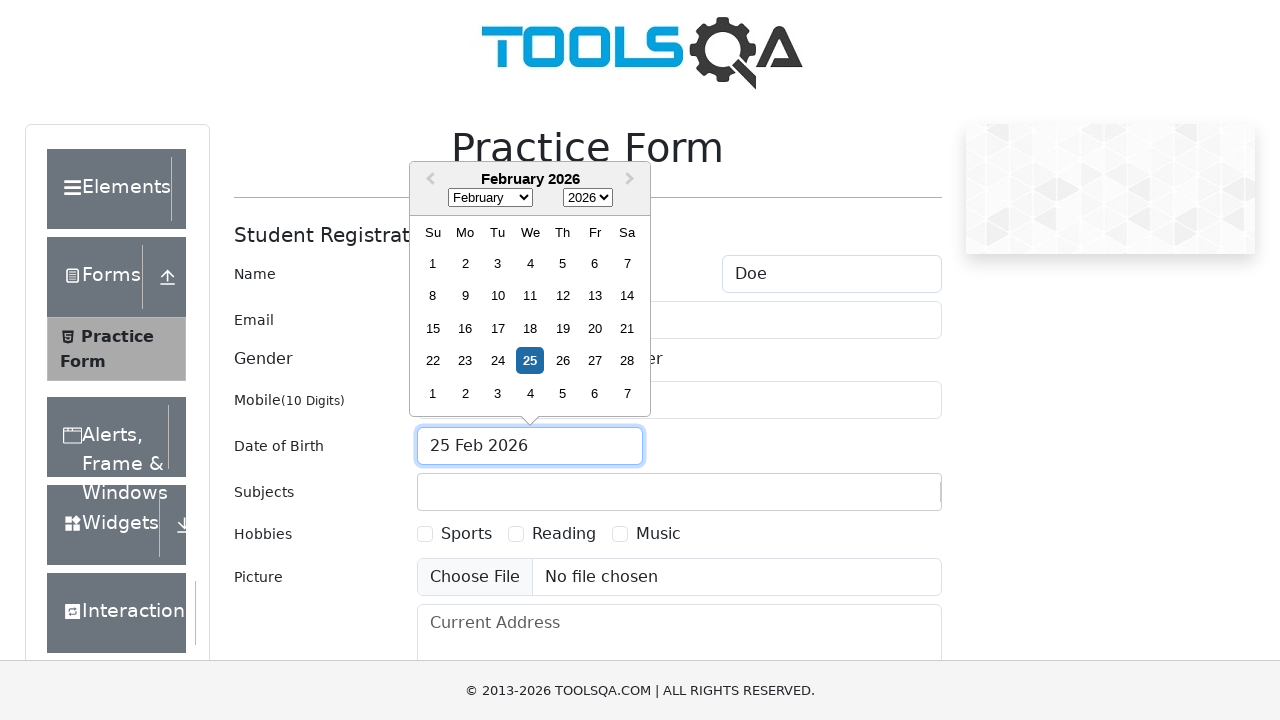

Filled subjects input field with 'Math' on #subjectsInput
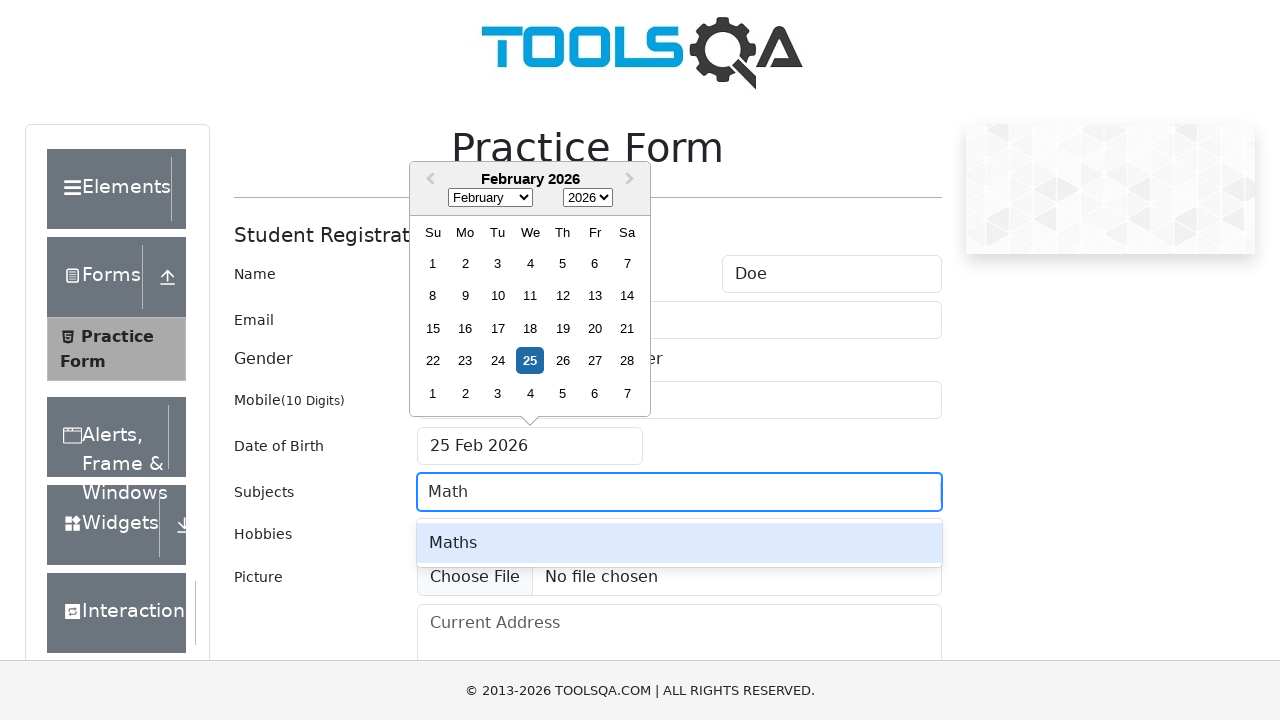

Pressed Enter to confirm subject selection on #subjectsInput
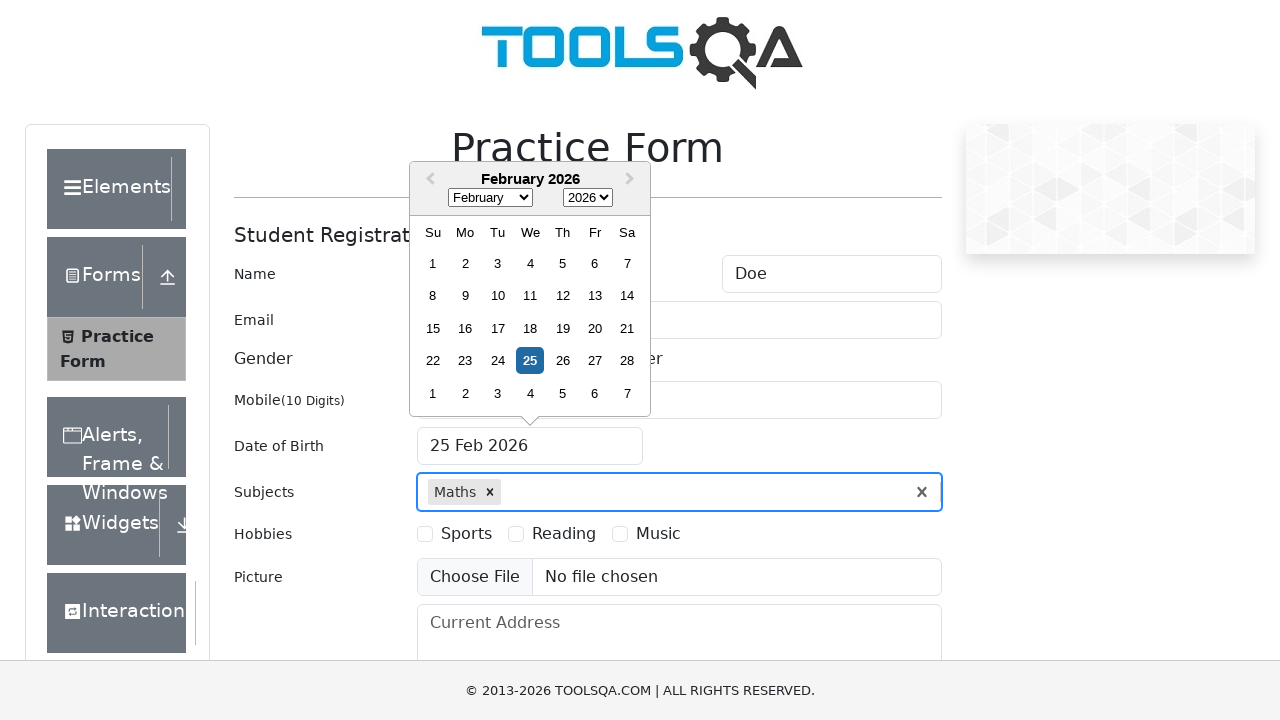

Filled current address field with '123 Main Street, Cityville, Country' on #currentAddress
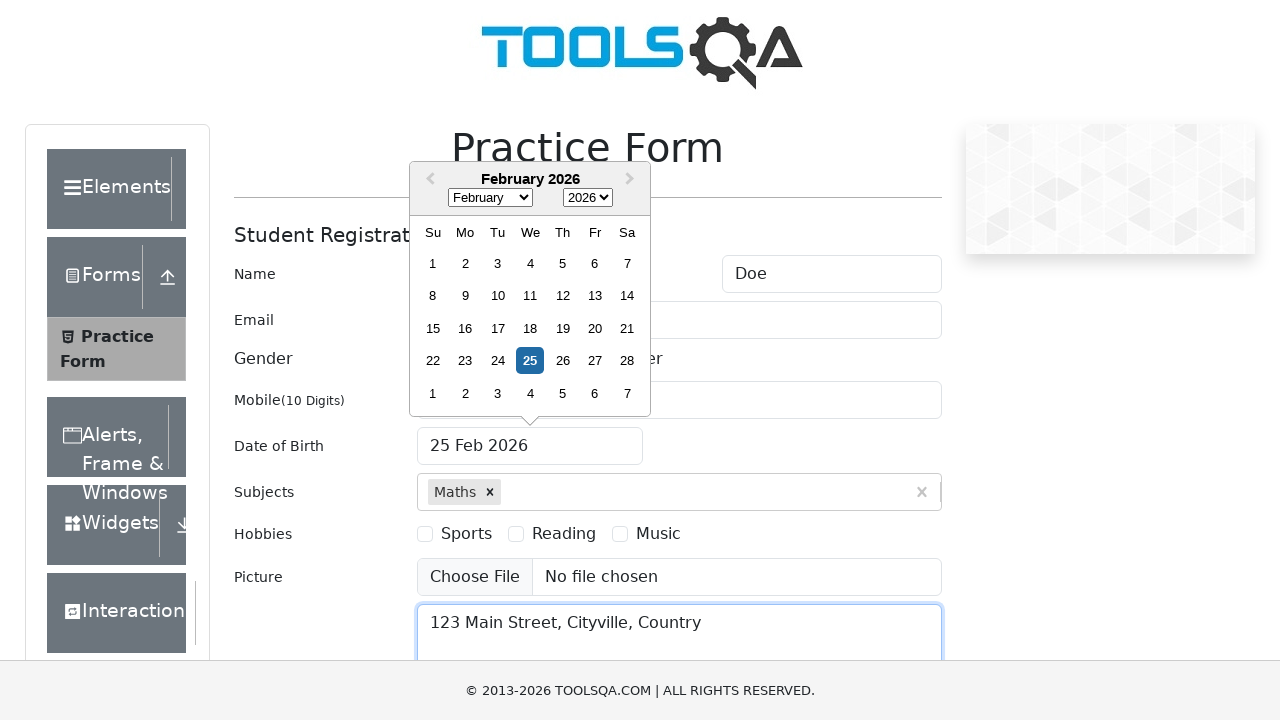

Clicked submit button to submit the form at (885, 499) on #submit
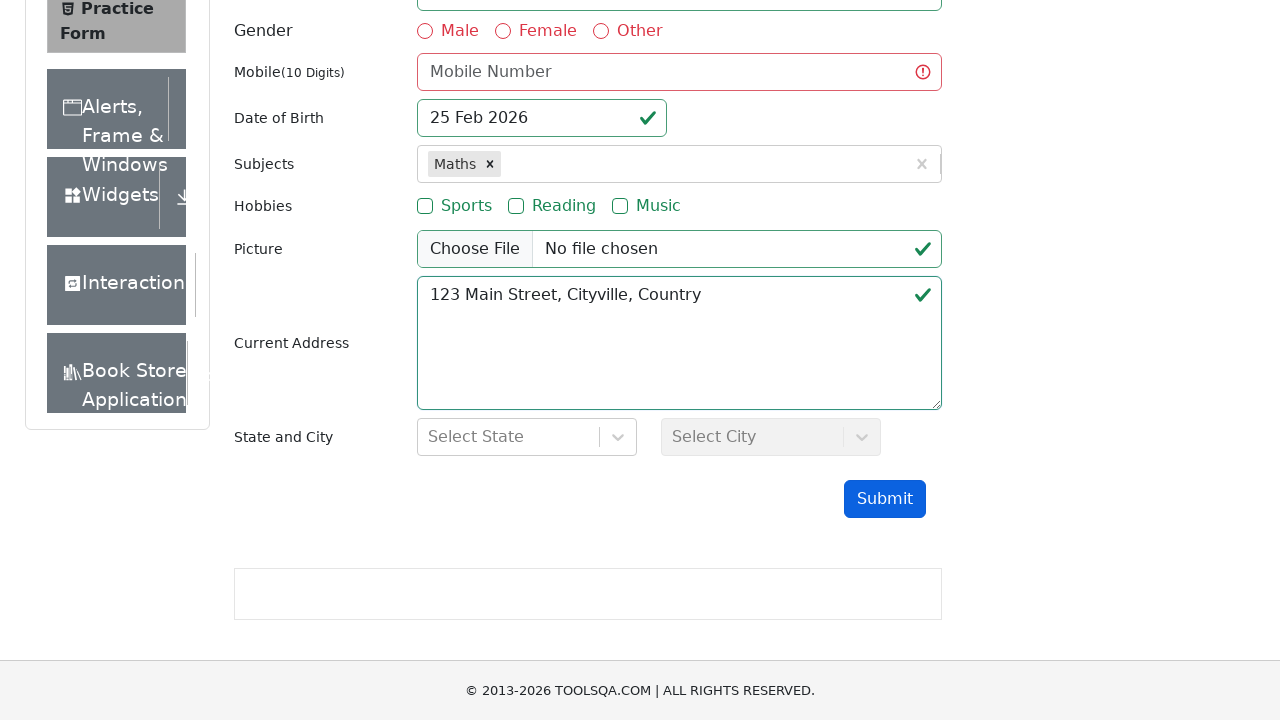

Waited 2 seconds for form submission to process
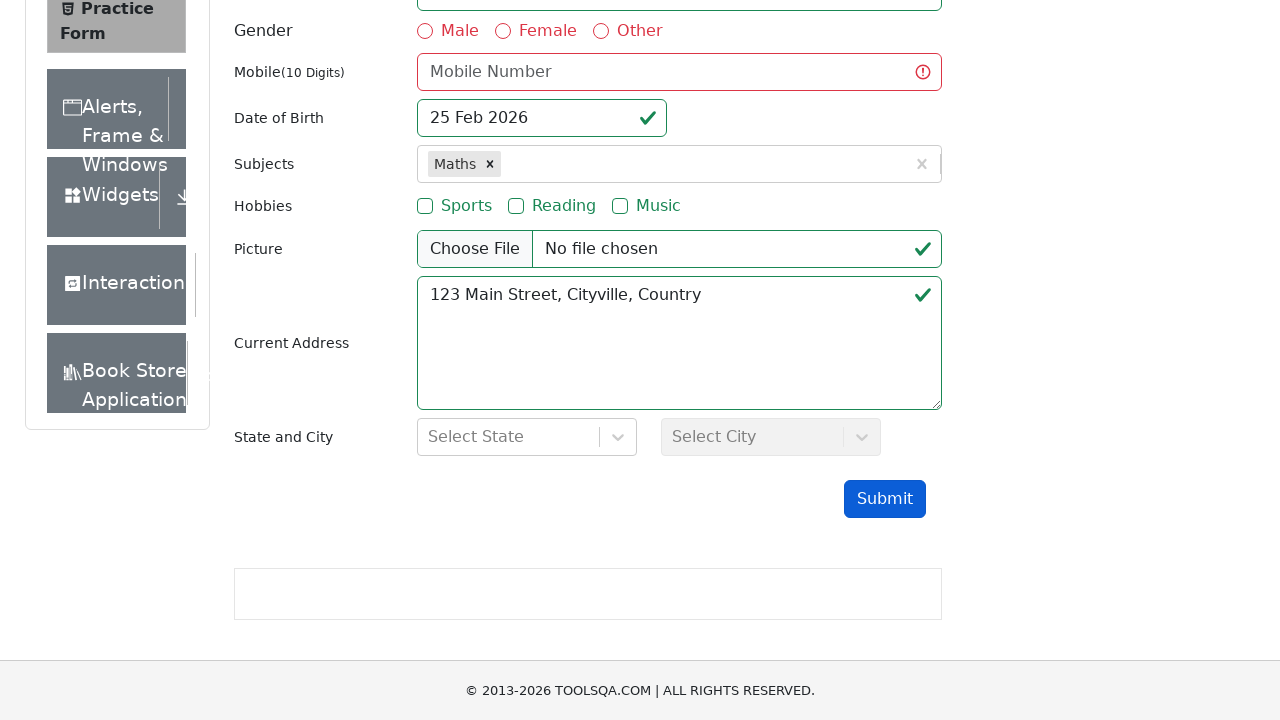

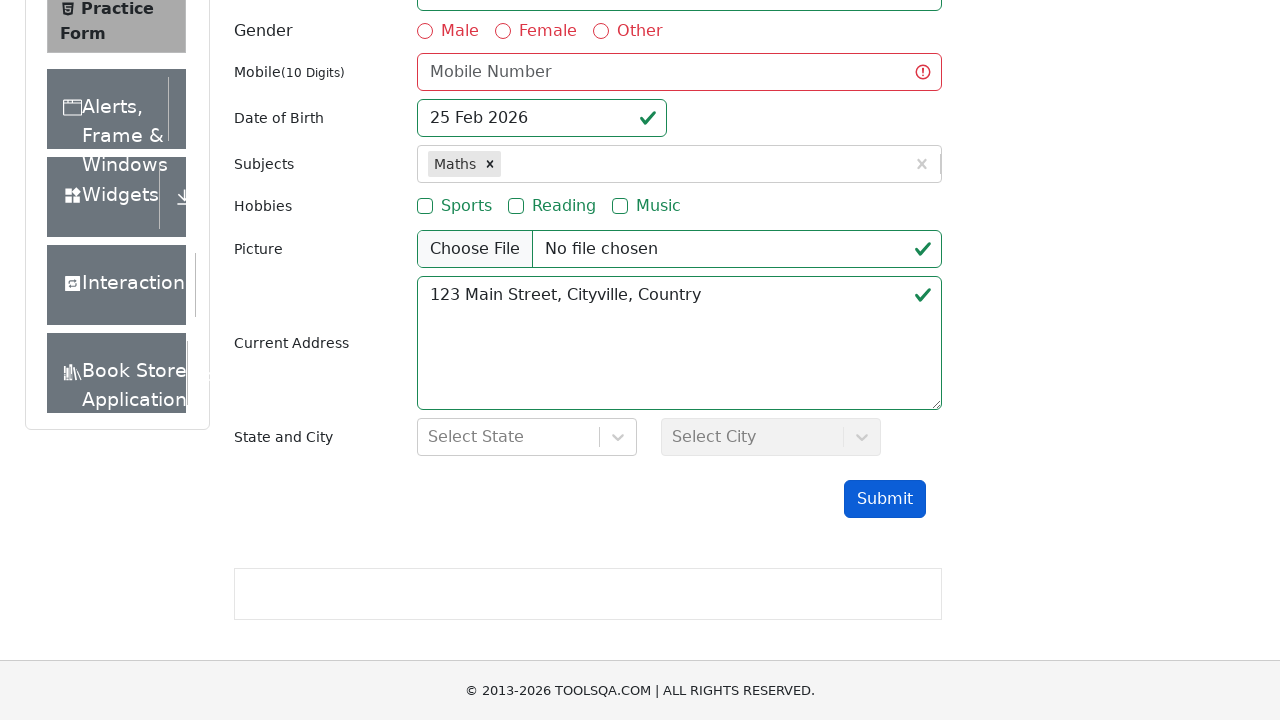